Tests adding a new person to the list by clicking add button, filling name and job fields, submitting, and verifying the person was added

Starting URL: https://uljanovs.github.io/site/tasks/list_of_people_with_jobs.html

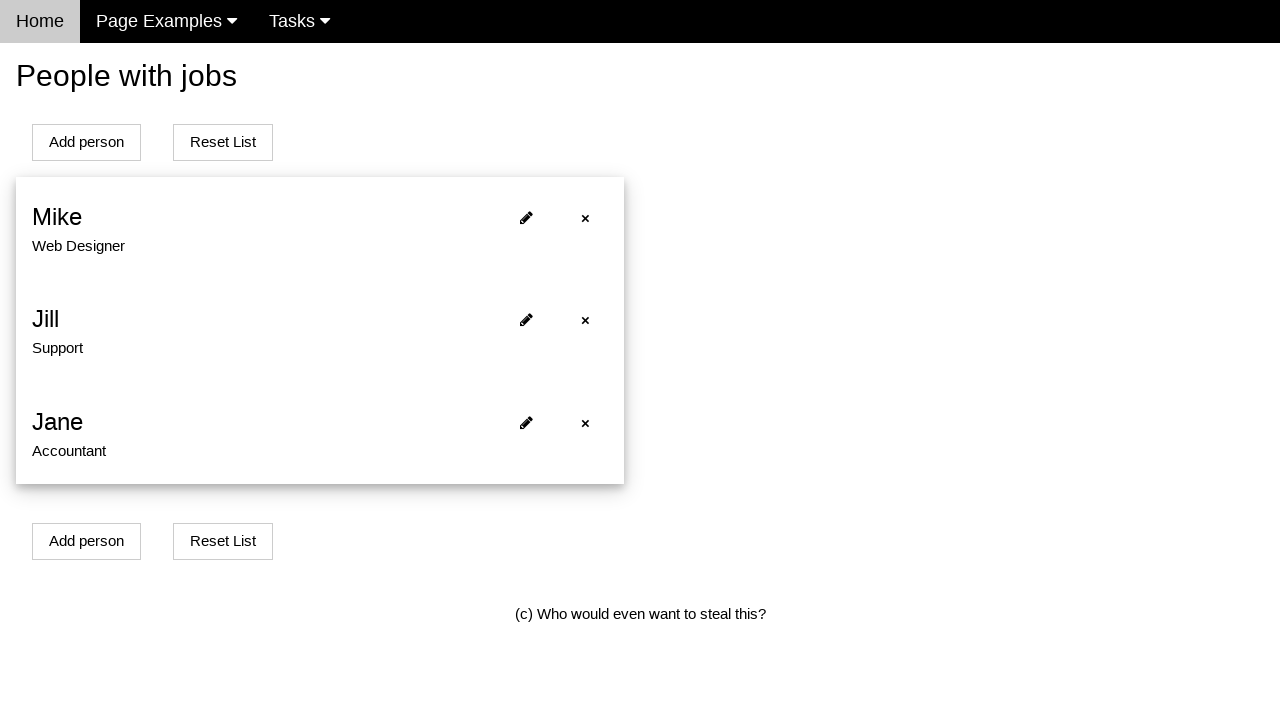

Clicked 'Add person' button at (86, 142) on xpath=//*[.='Add person'][1]
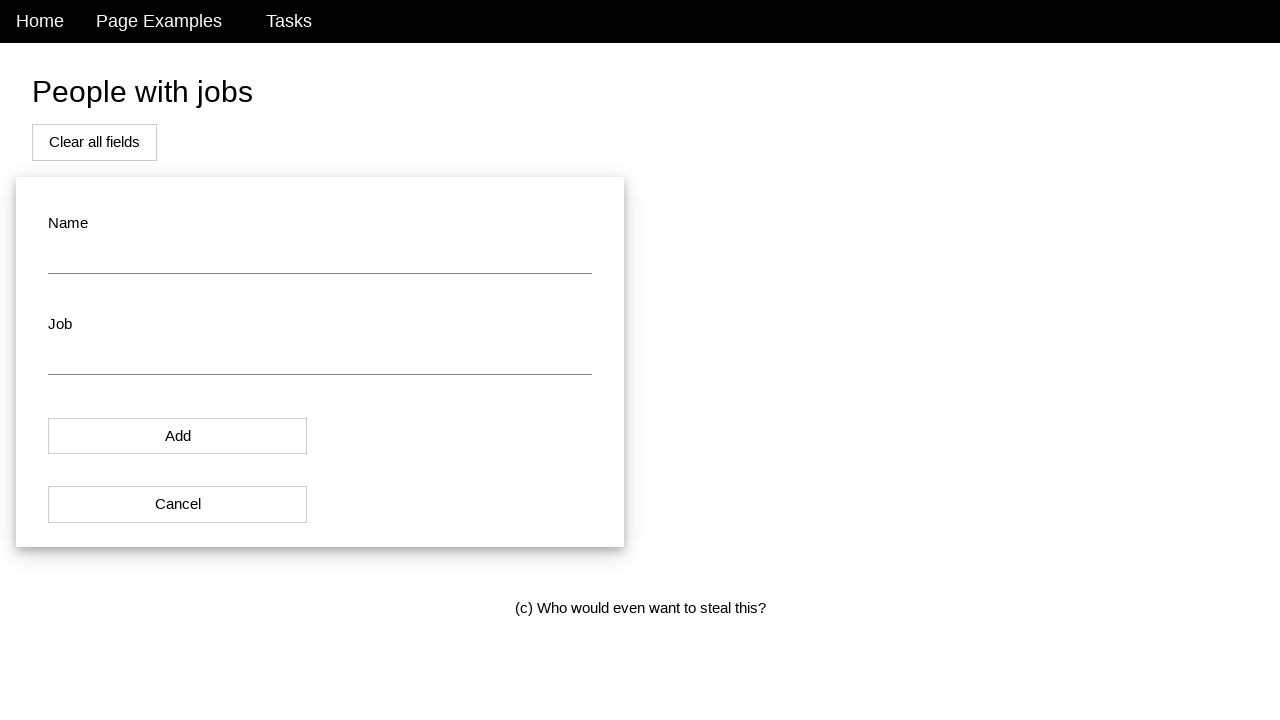

Cleared name field on #name
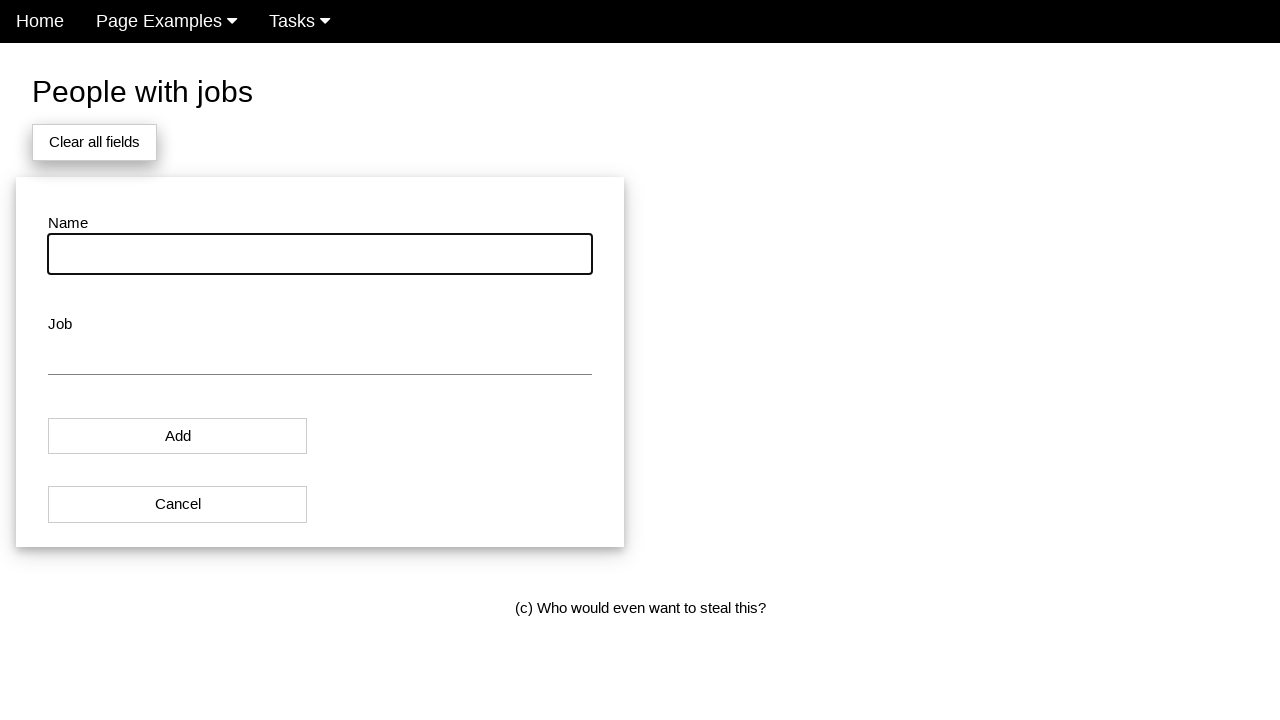

Filled name field with 'John Smith' on #name
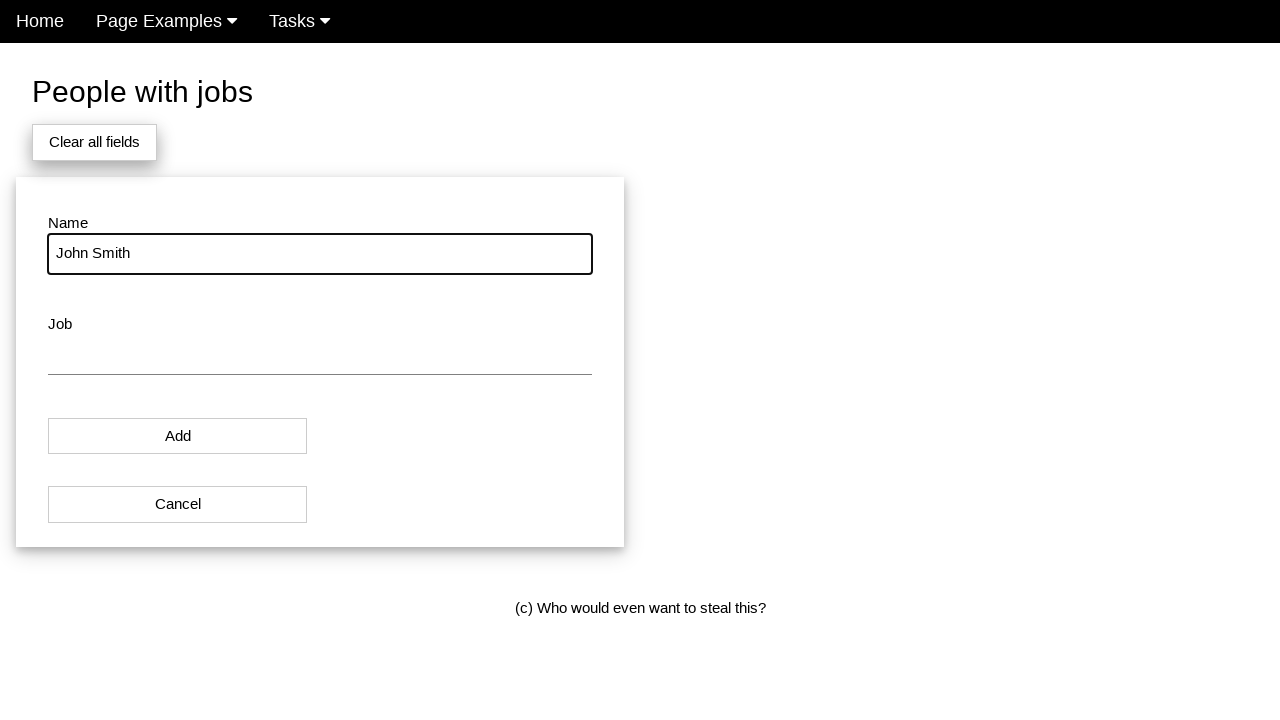

Cleared job field on #job
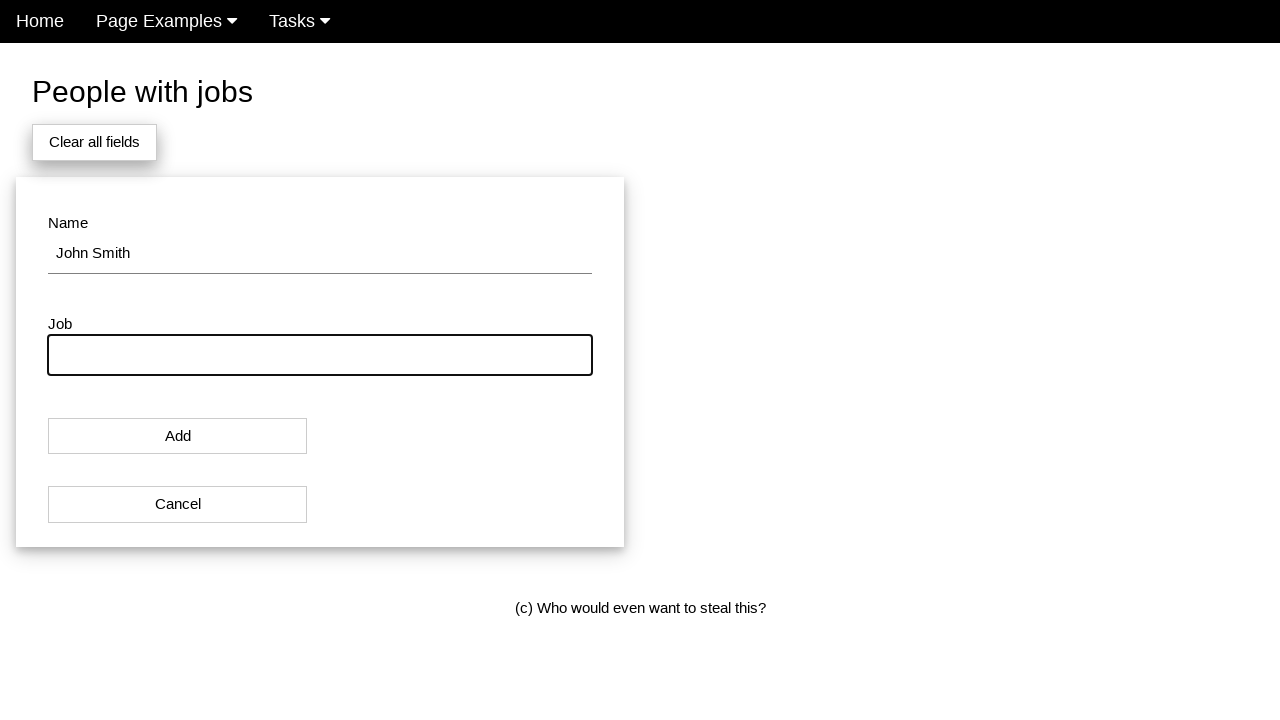

Filled job field with 'Software Engineer' on #job
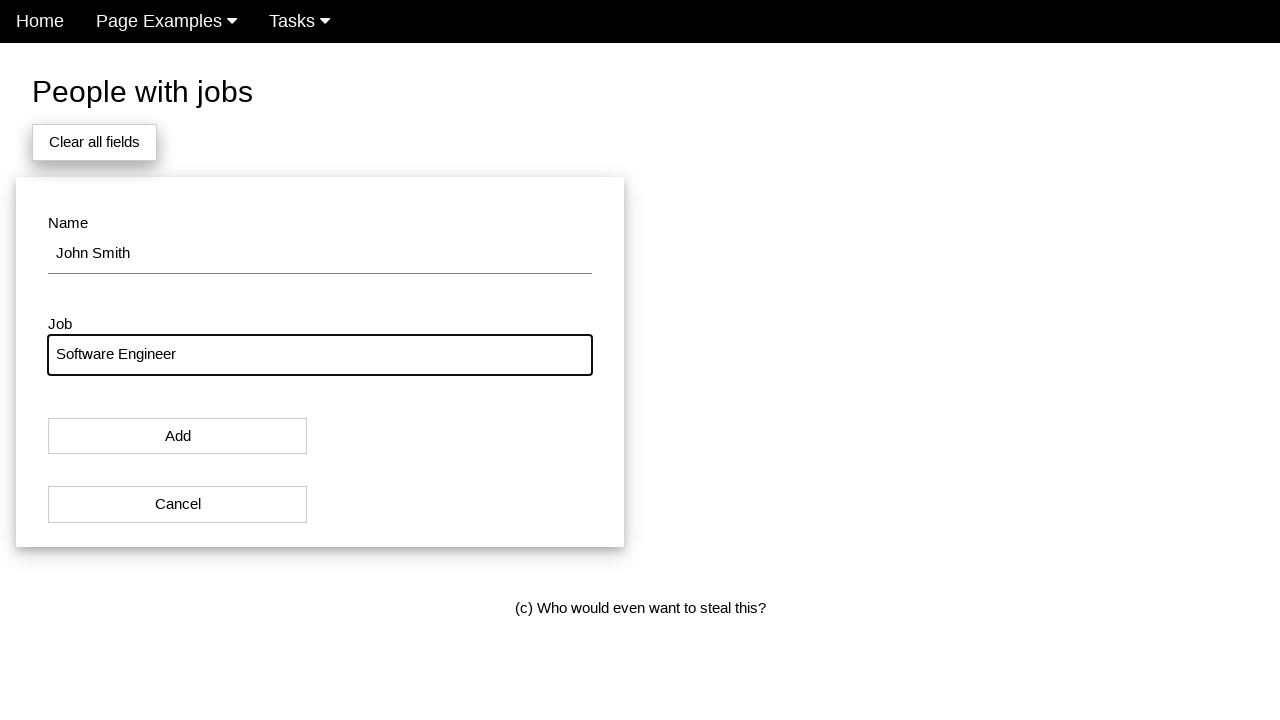

Clicked add button in modal to submit form at (178, 436) on xpath=//*[@id='modal_button'][1]
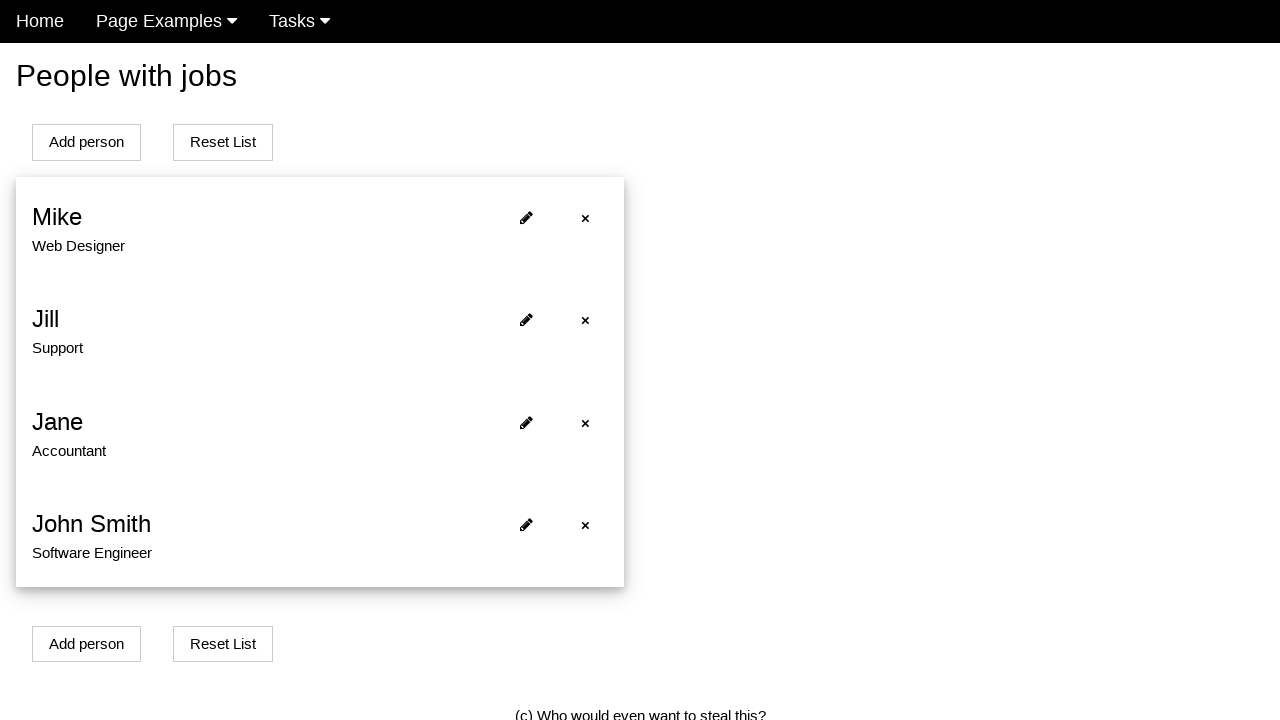

Verified new person 'John Smith' was added to the list
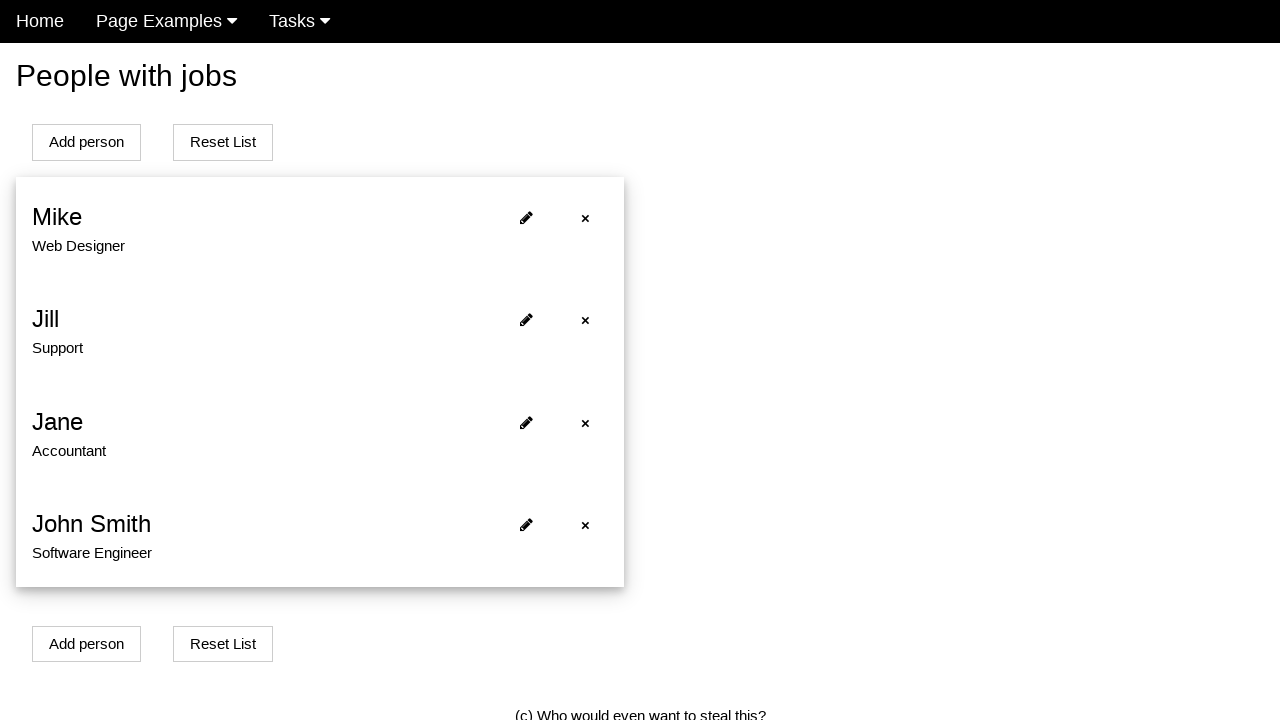

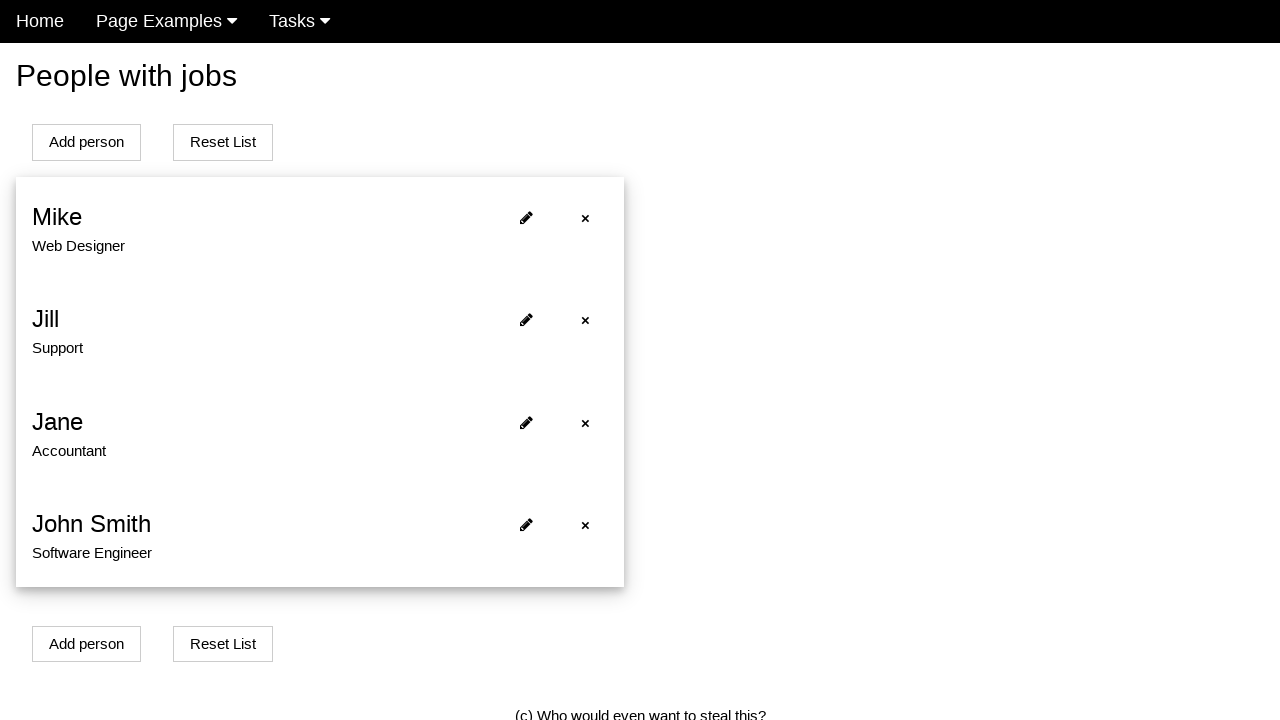